Tests multiplication operation on calculator.net by clicking number buttons and the multiplication operator

Starting URL: https://www.calculator.net

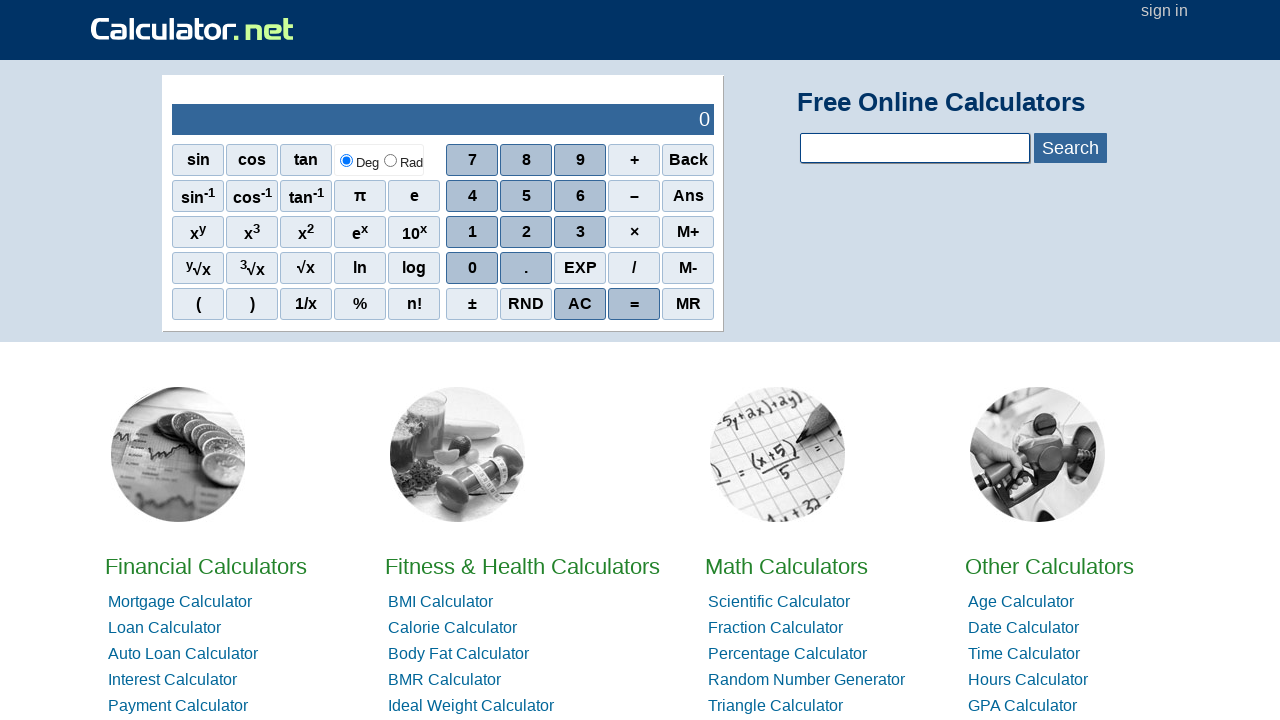

Clicked number button 6 at (580, 196) on xpath=//span[.='6']
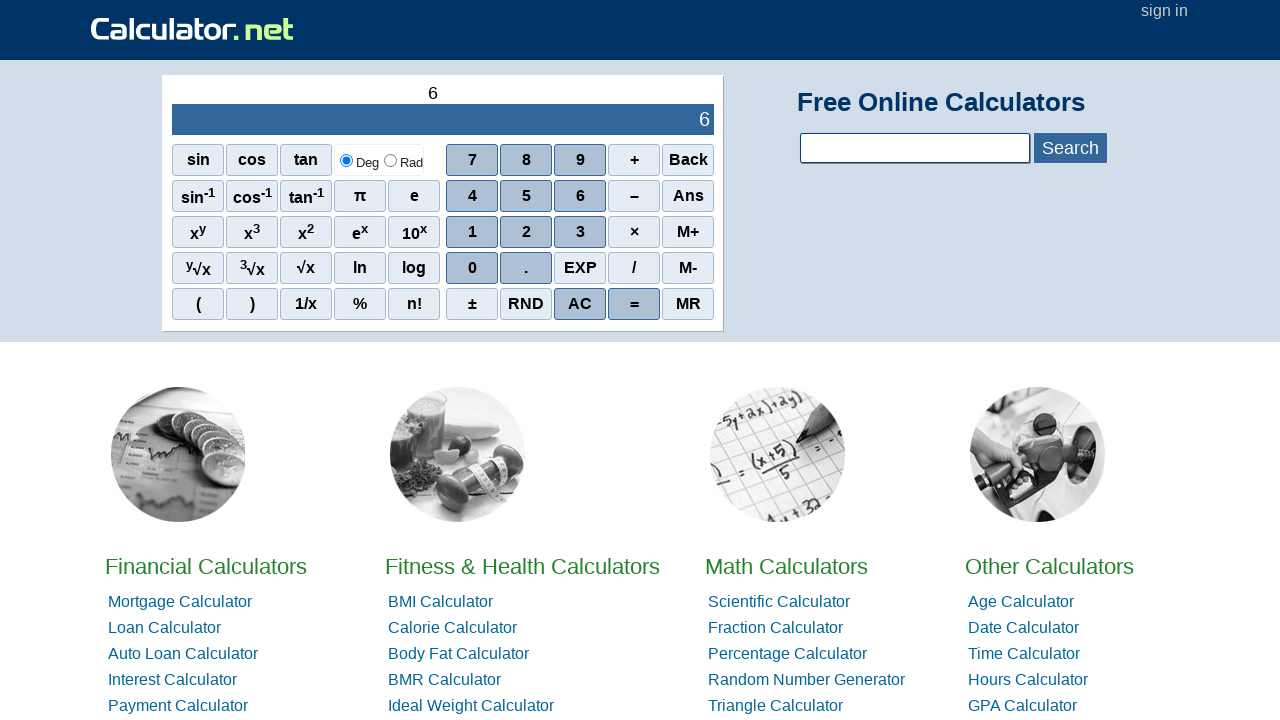

Clicked multiplication operator (×) at (634, 232) on xpath=//span[.='×']
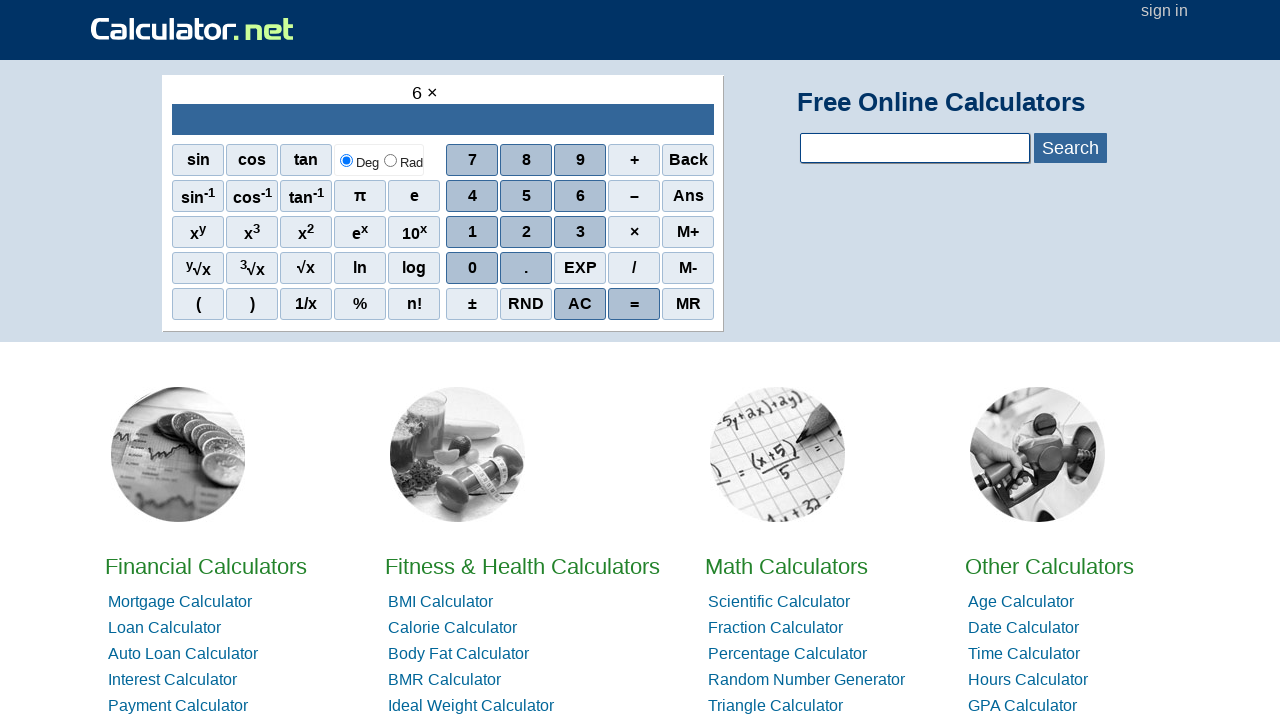

Clicked number button 4 at (472, 196) on xpath=//span[.='4']
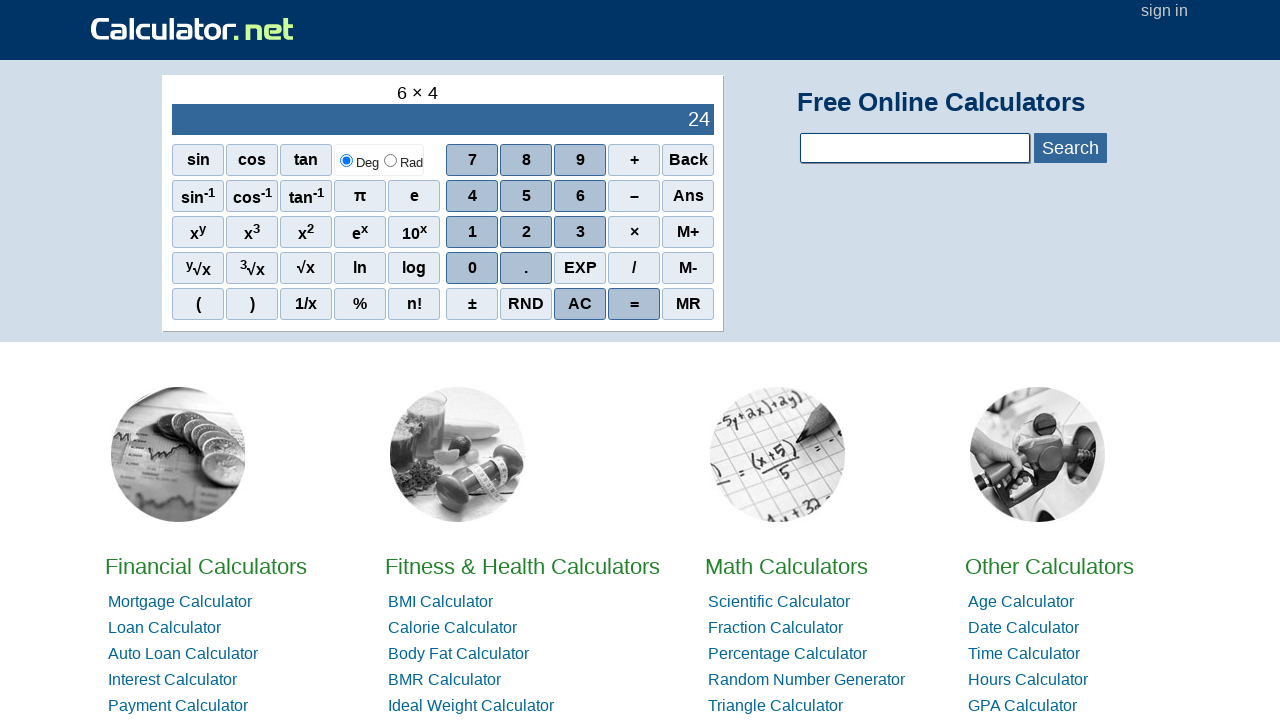

Result display element loaded
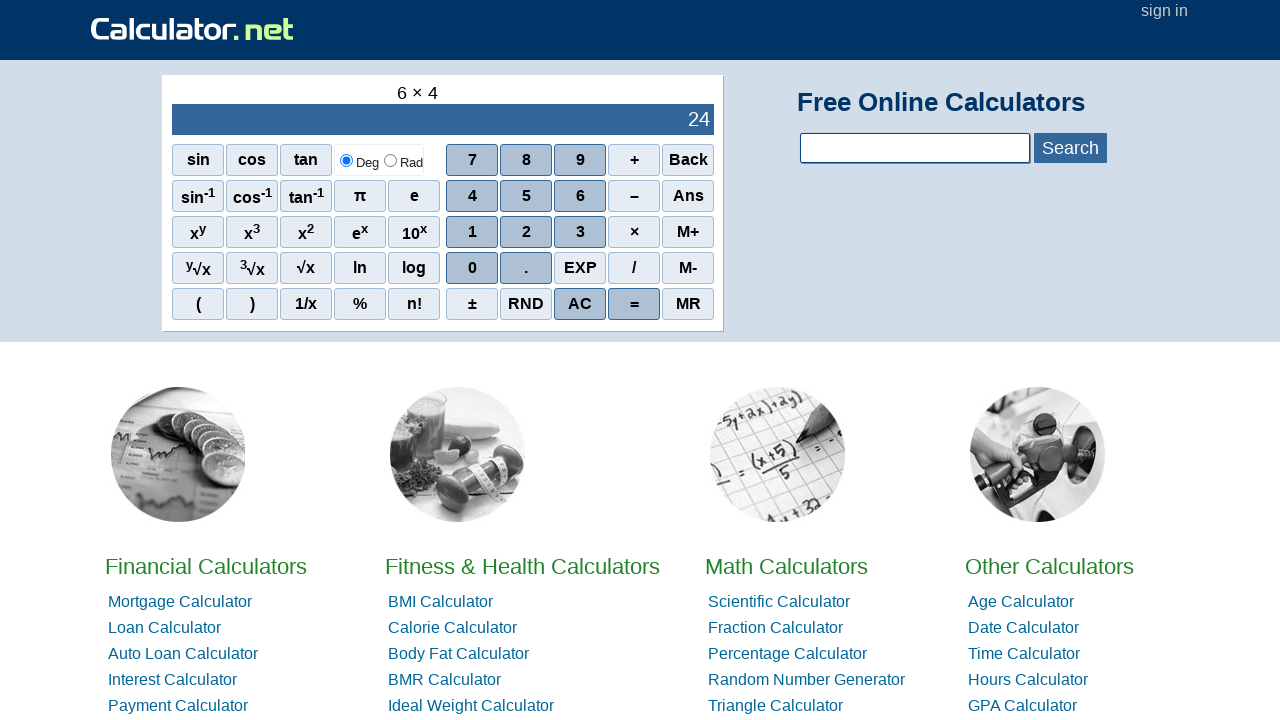

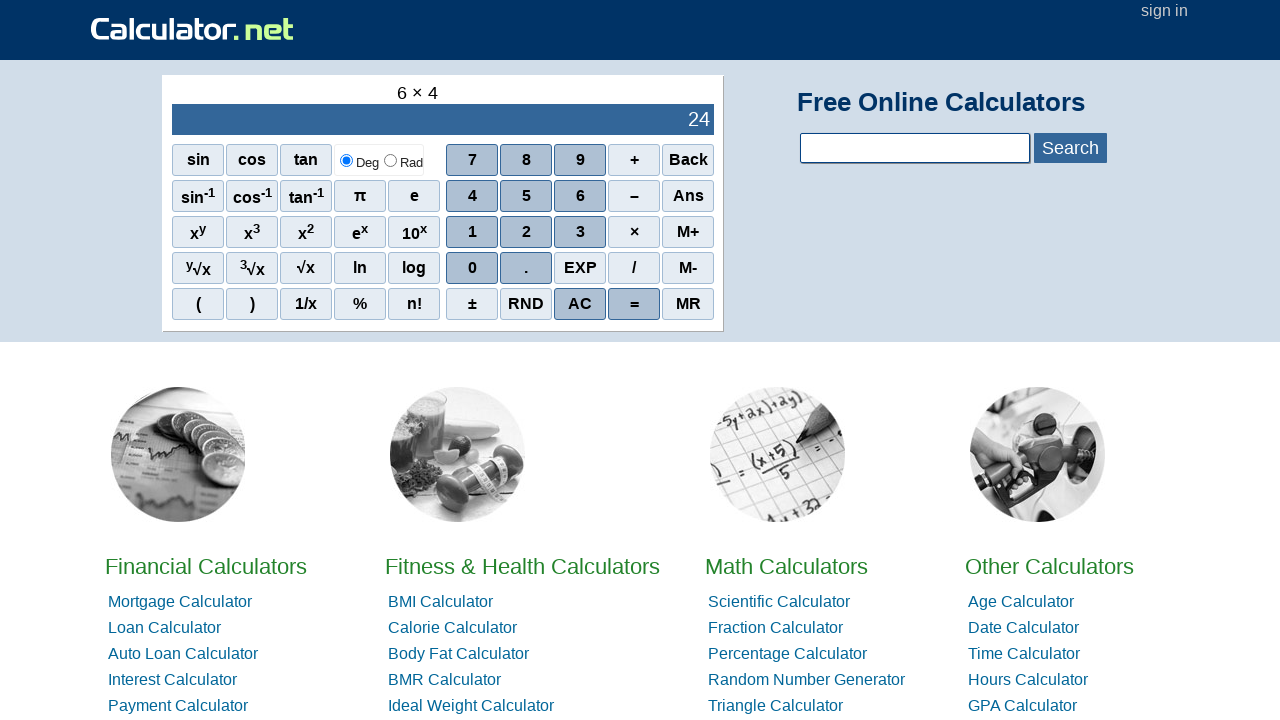